Tests various UI interactions including dropdown selection, mouse hover actions, clicking a link, then navigates to jQuery UI to perform a drag-and-drop operation within an iframe.

Starting URL: https://rahulshettyacademy.com/AutomationPractice/

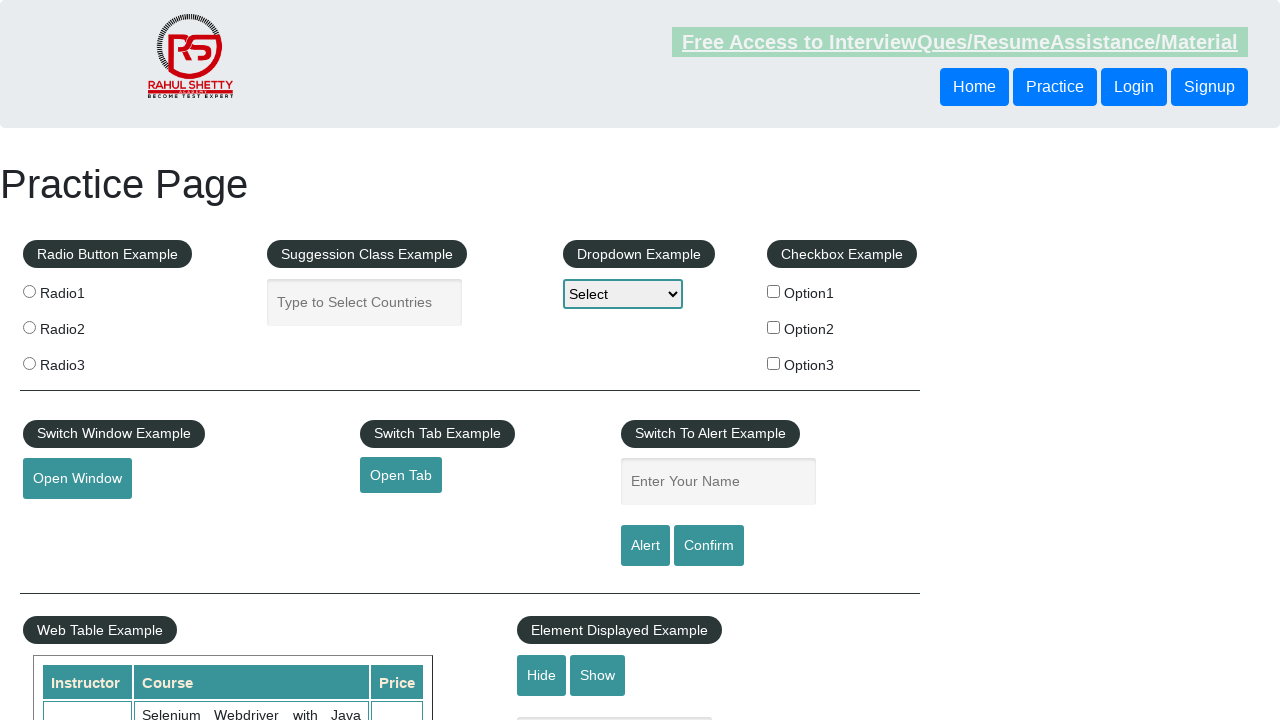

Selected 'option1' from dropdown menu on #dropdown-class-example
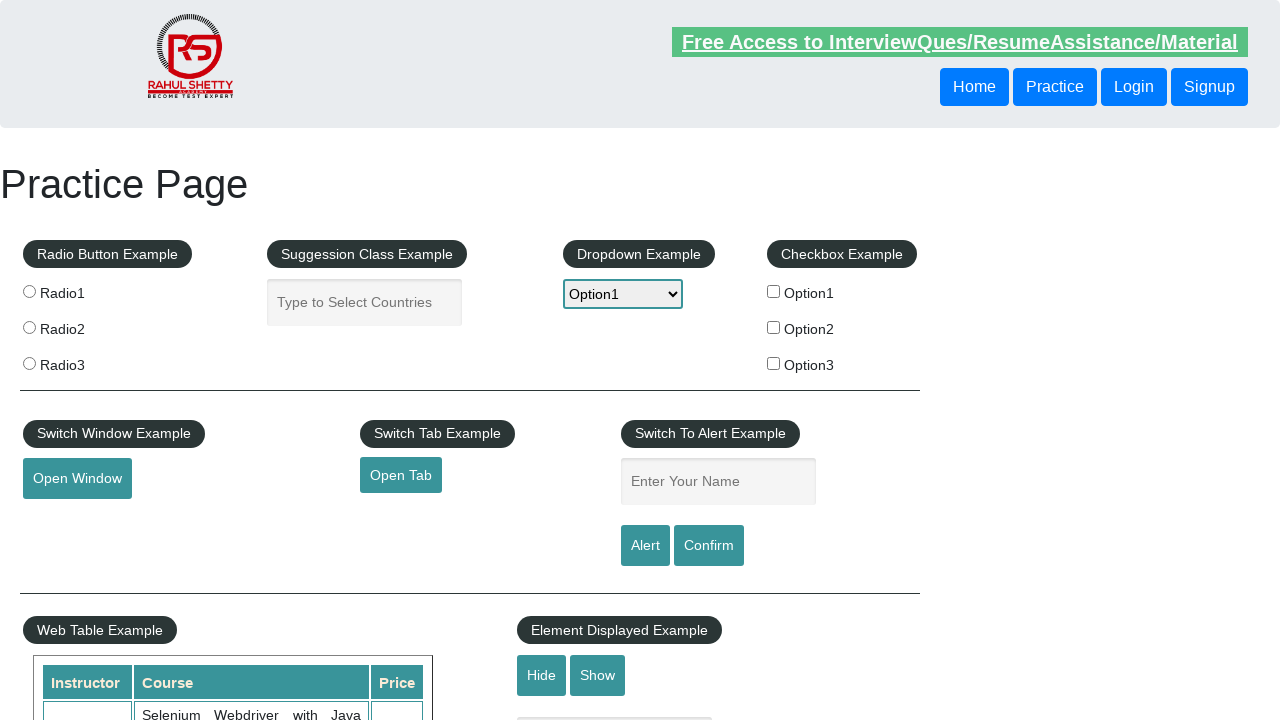

Hovered over mouse hover element at (83, 361) on #mousehover
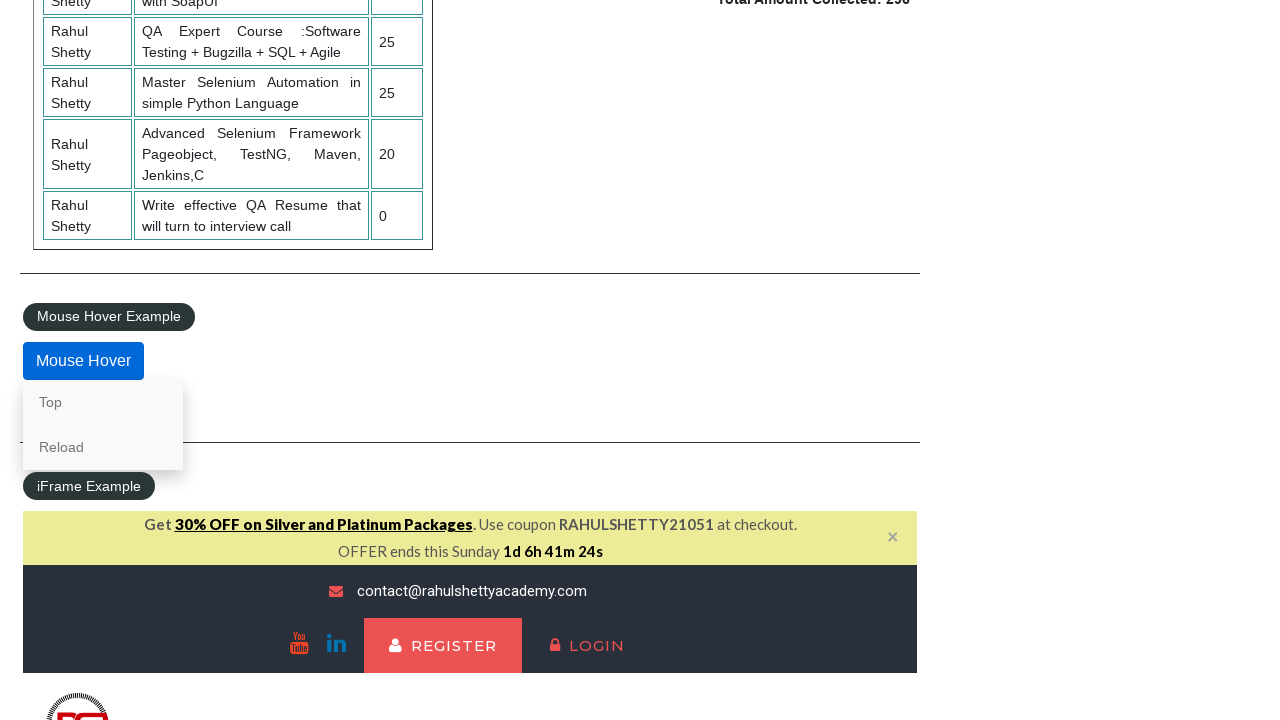

Clicked on 'Top' link at (103, 402) on a[href='#top']
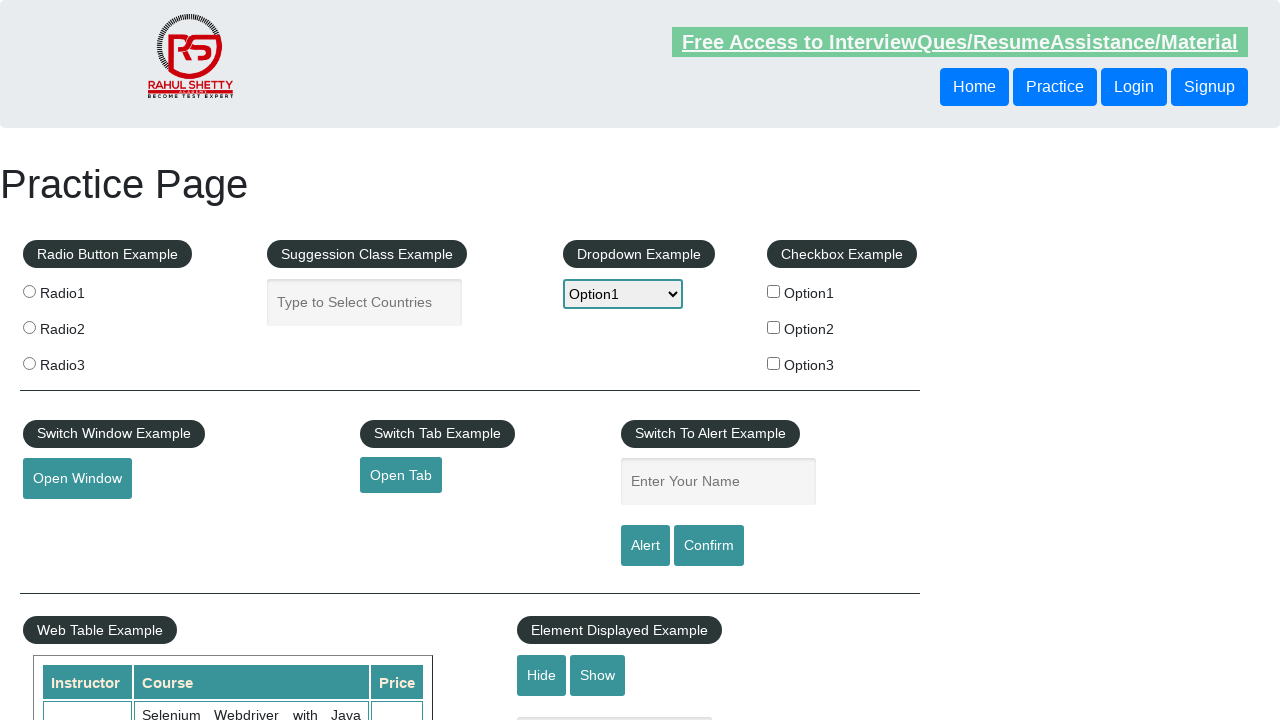

Navigated to jQuery UI droppable page
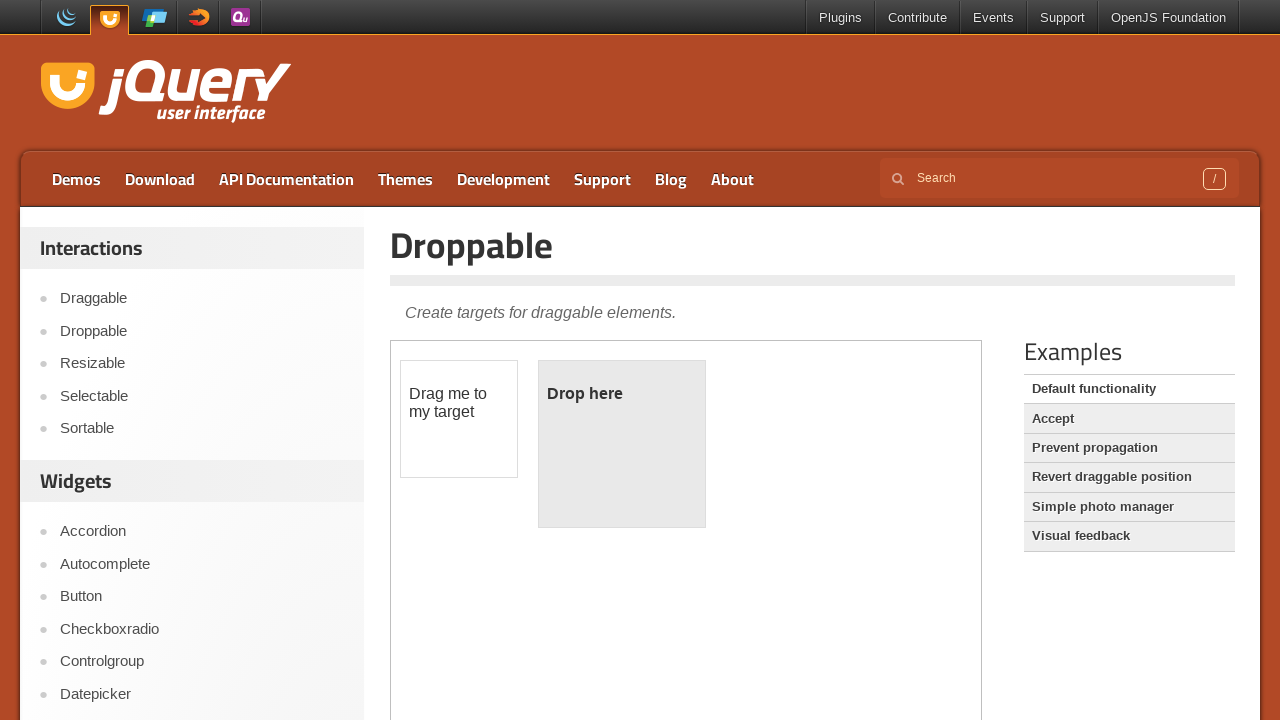

Located iframe with demo-frame class
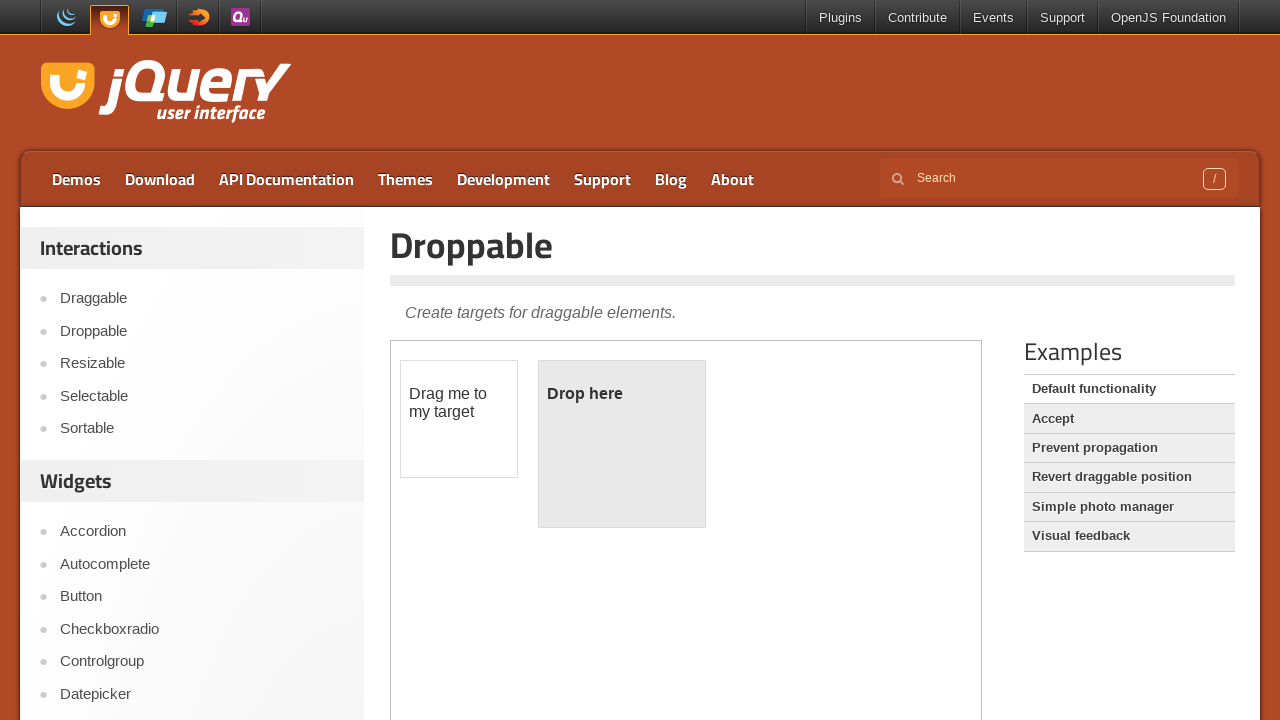

Located draggable element within iframe
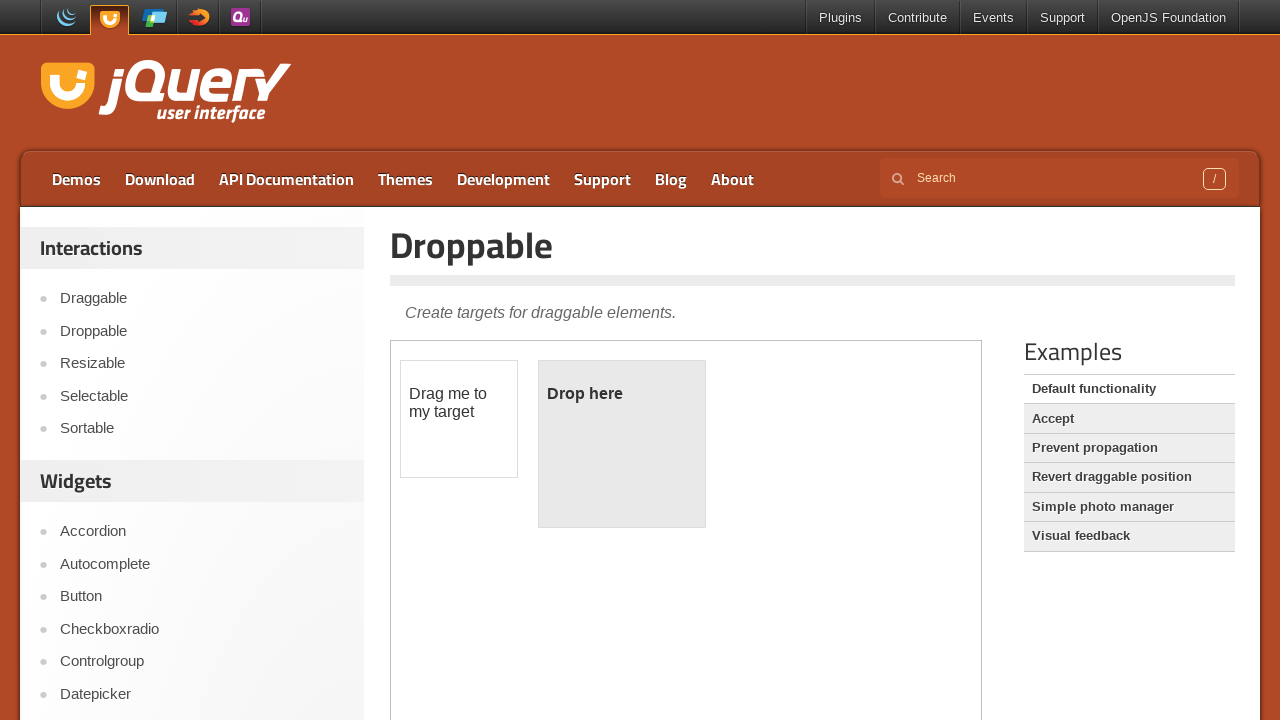

Located droppable element within iframe
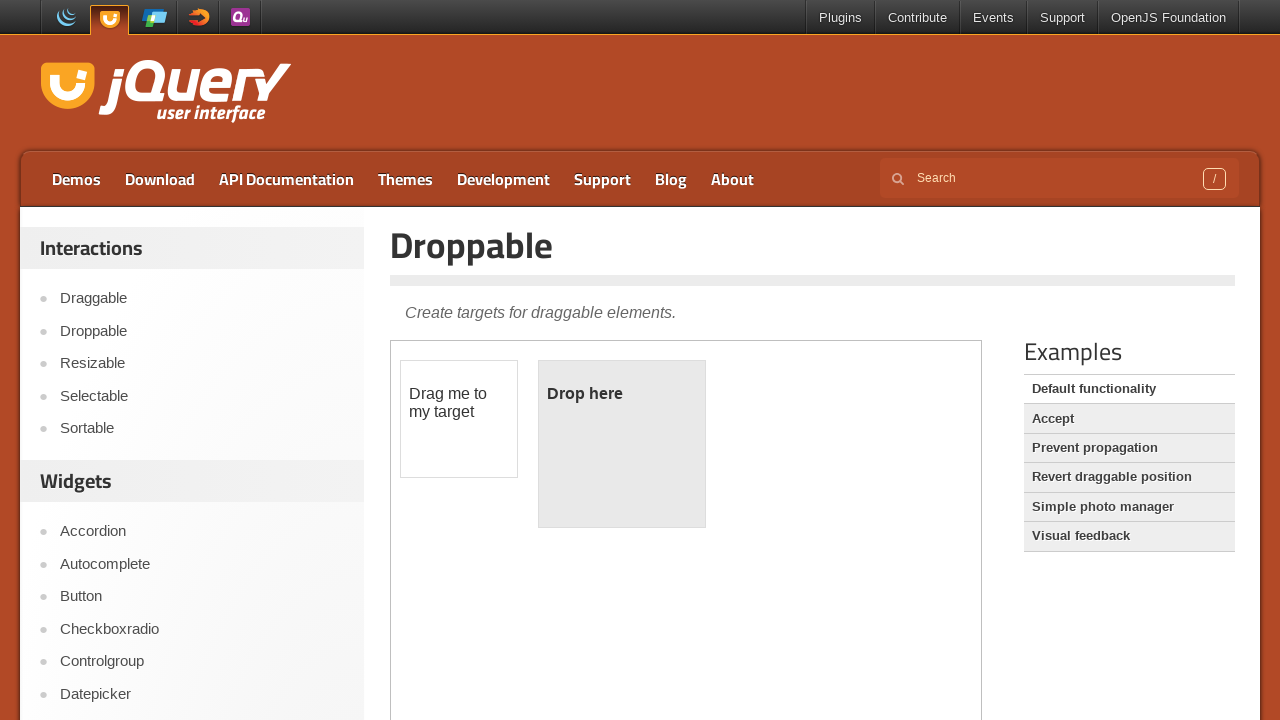

Performed drag-and-drop operation from draggable to droppable element at (622, 444)
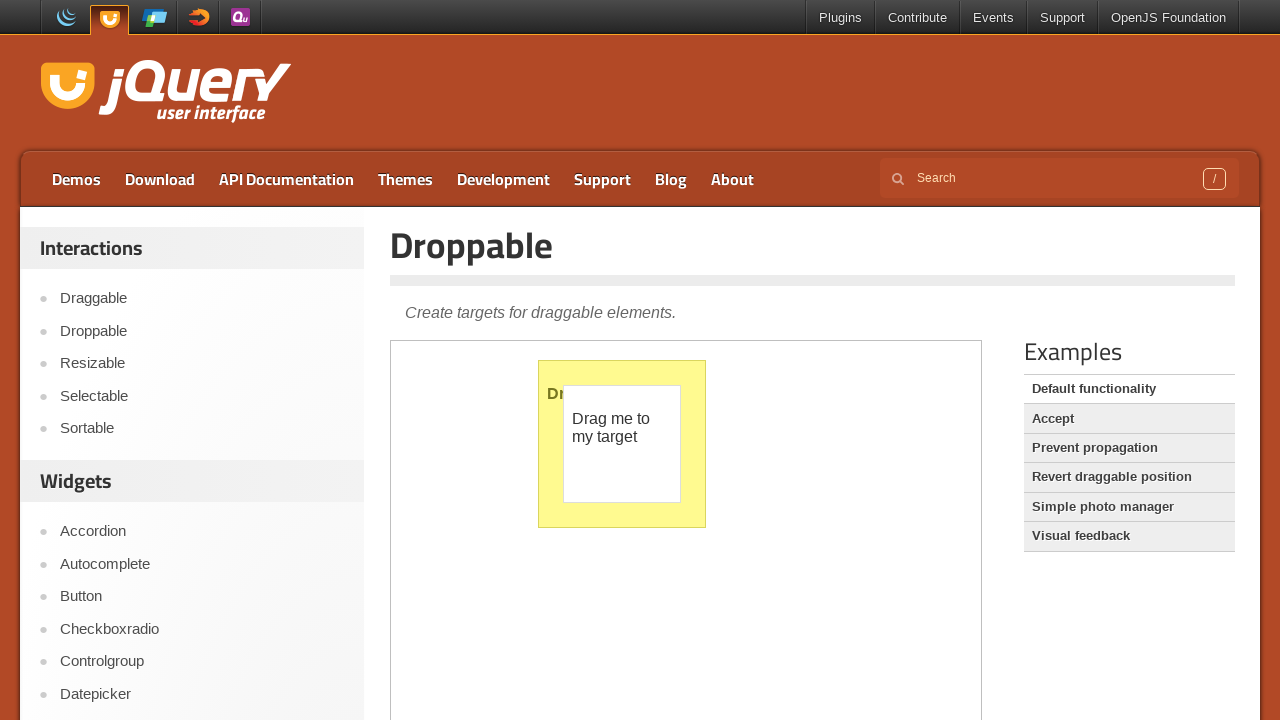

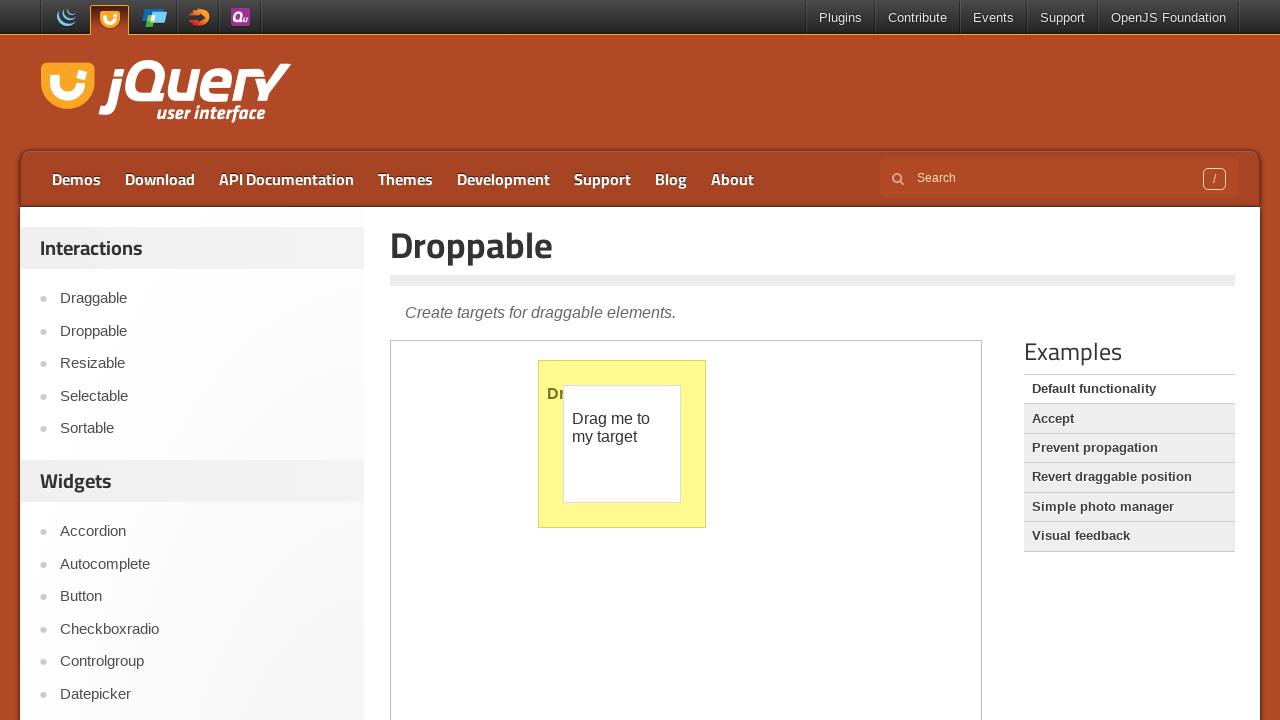